Tests dynamic loading functionality by navigating to two different examples, clicking start buttons, and waiting for dynamically loaded content to appear

Starting URL: https://the-internet.herokuapp.com/dynamic_loading

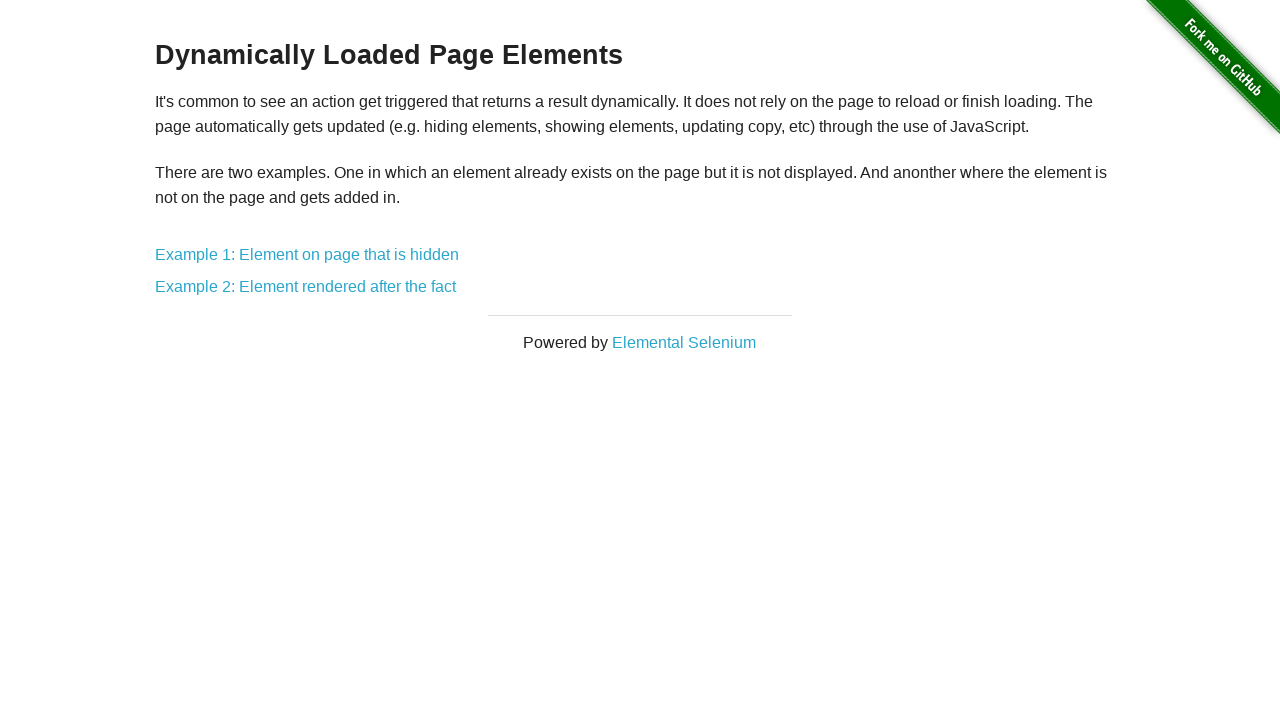

Clicked on Example 1: Element on page that is hidden link at (307, 255) on text=Example 1: Element on page that is hidden
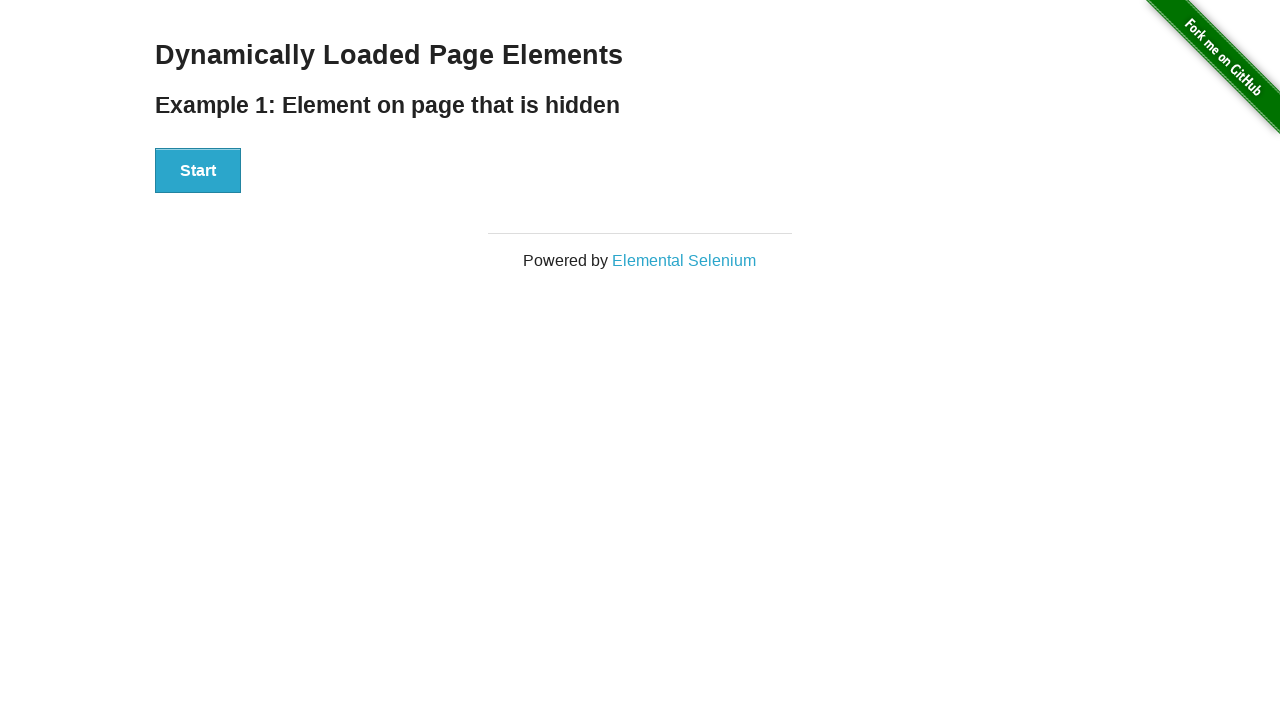

Clicked the Start button on Example 1 at (198, 171) on #start > button
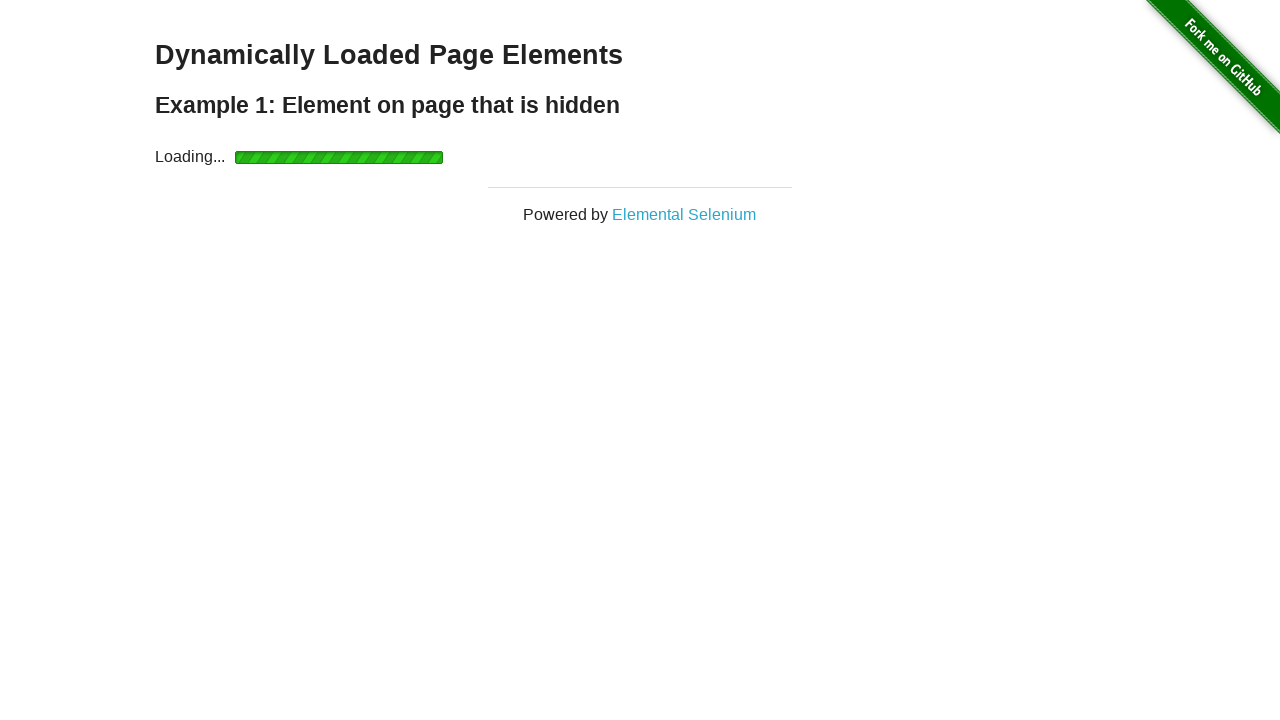

Waited for dynamic content to appear on Example 1
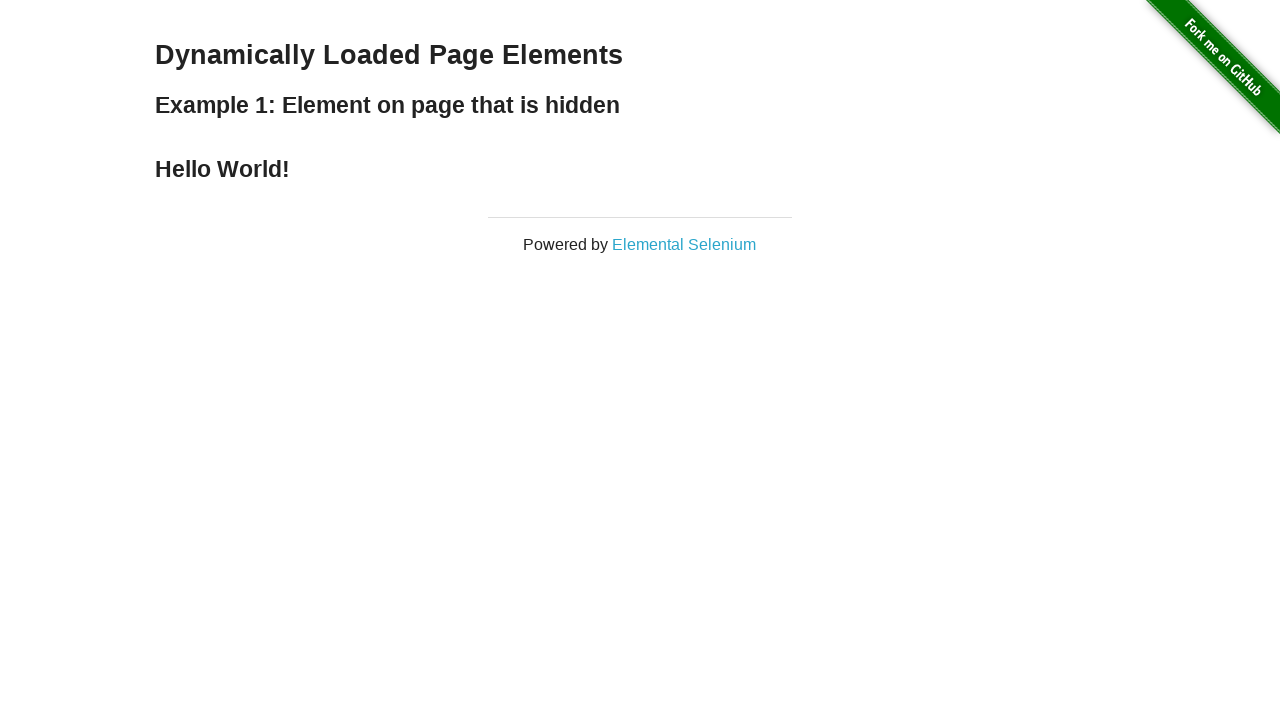

Navigated back to the main dynamic loading page
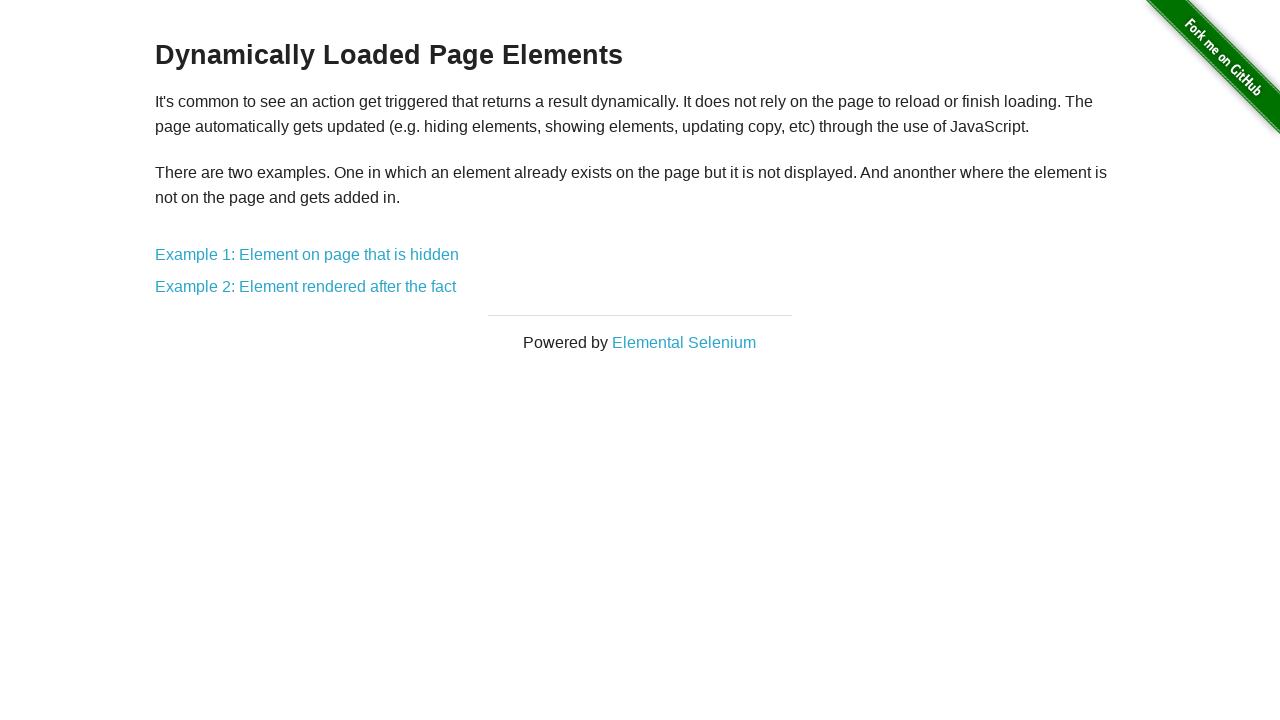

Clicked on Example 2 link at (306, 287) on a[href='/dynamic_loading/2']
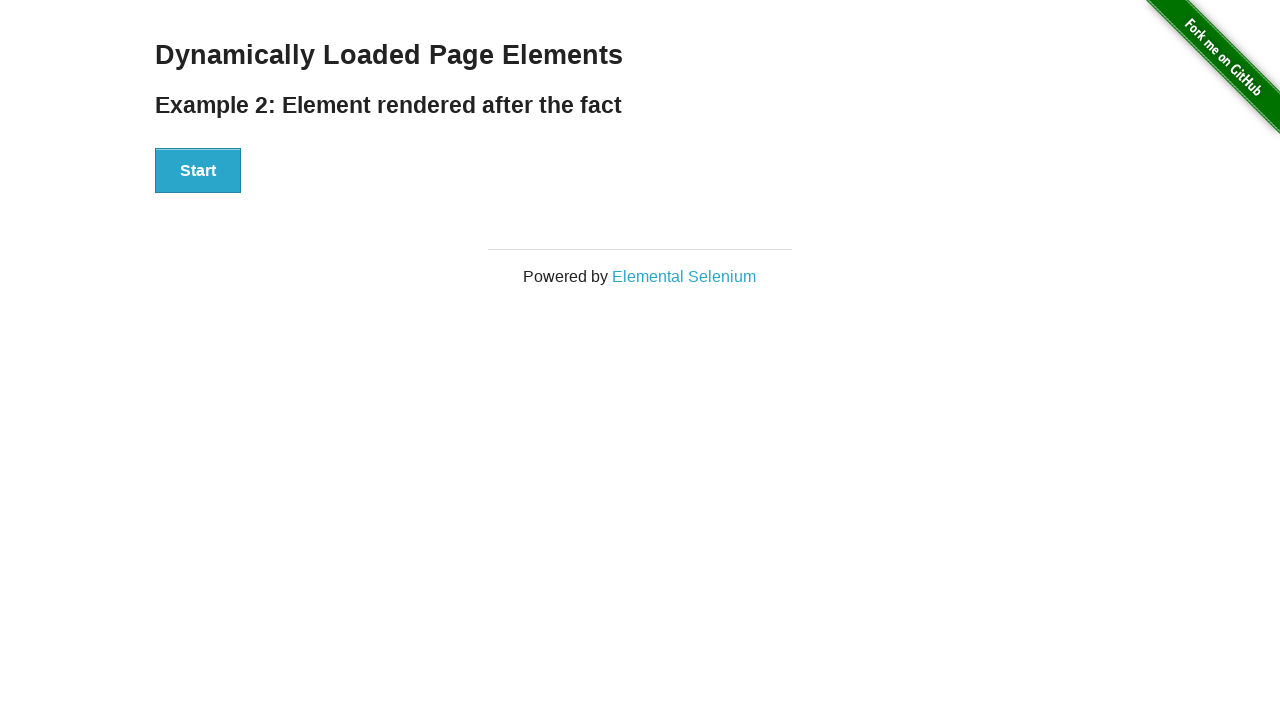

Clicked the Start button on Example 2 at (198, 171) on #start > button
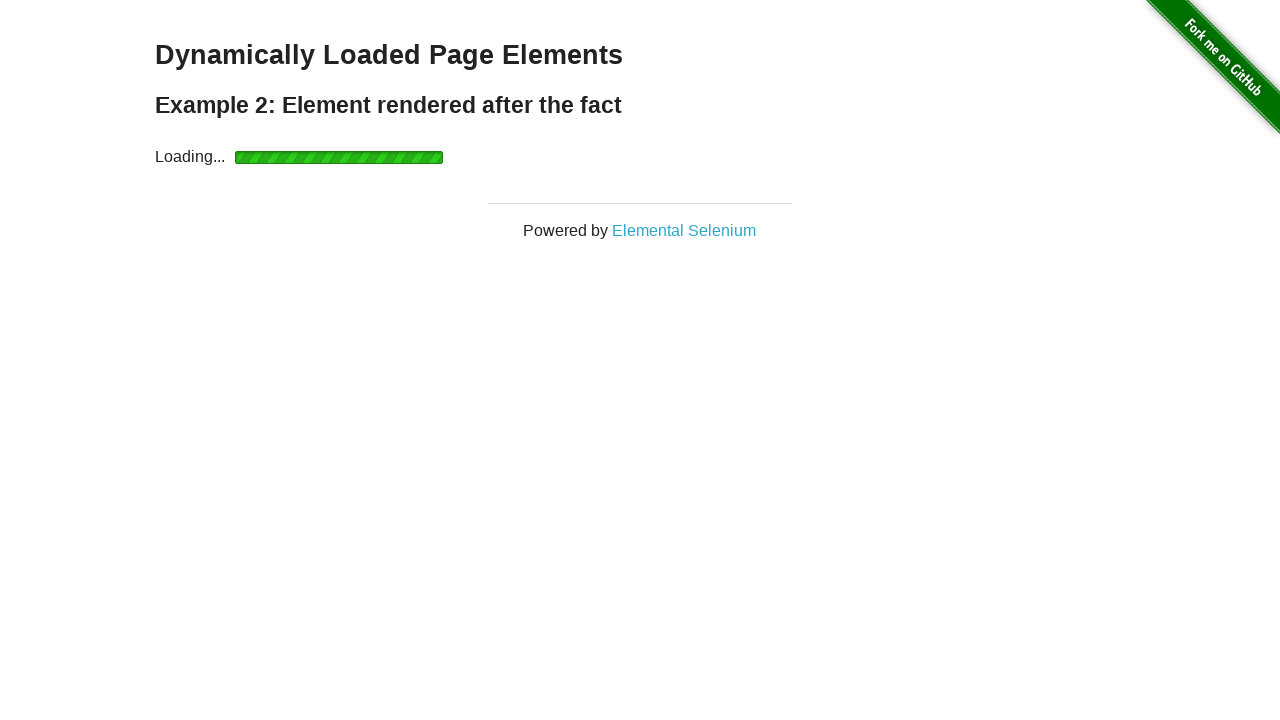

Waited for dynamic content to appear on Example 2
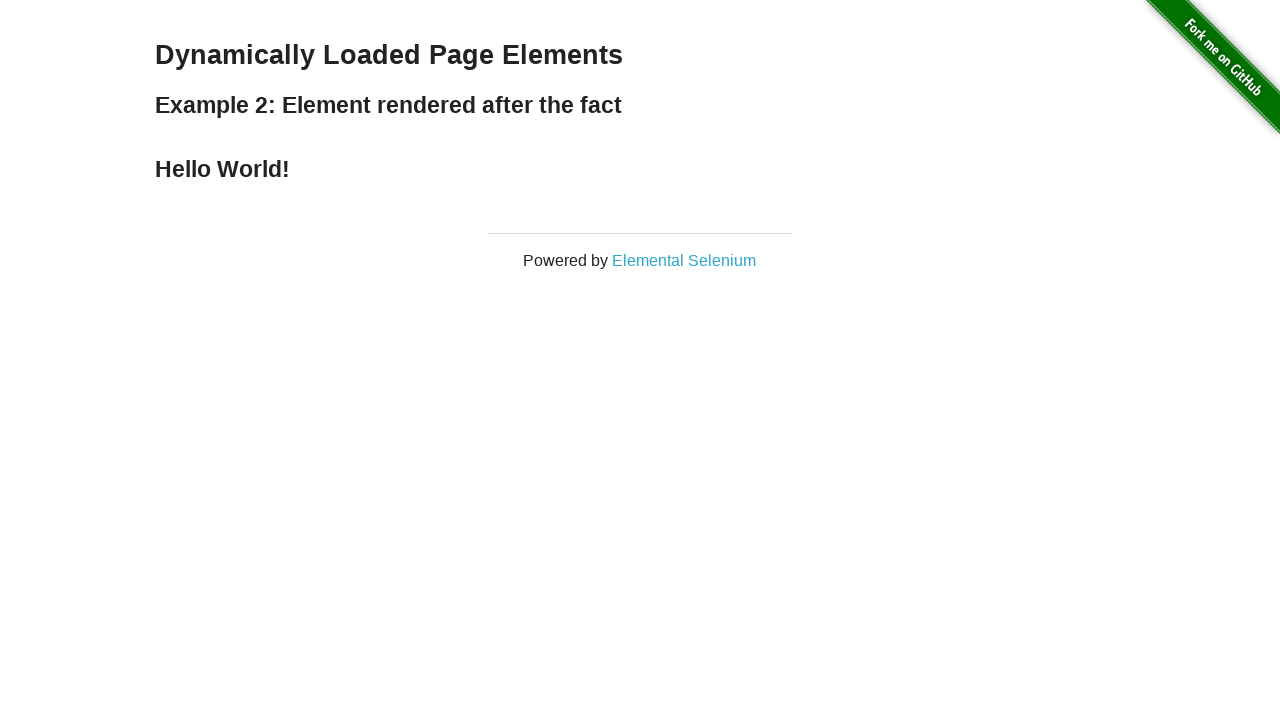

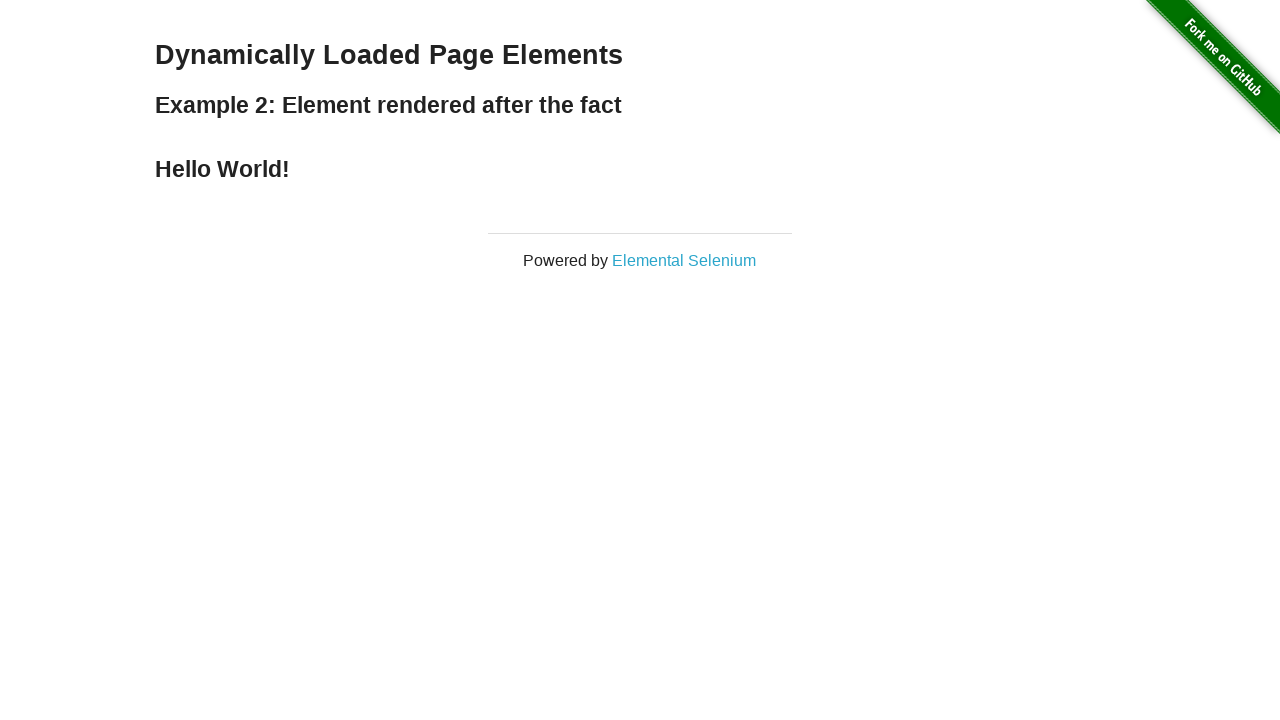